Tests search by author last name and verifies no books are found

Starting URL: https://www.sharelane.com/cgi-bin/main.py

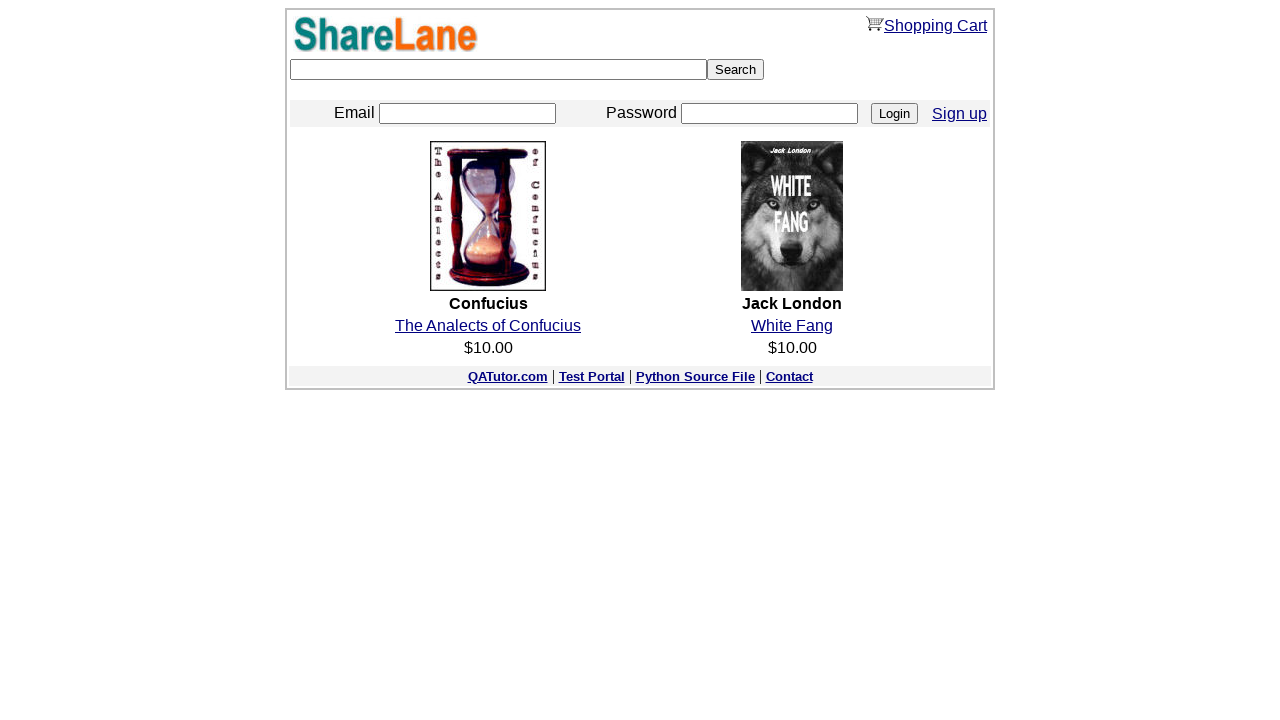

Filled keyword search field with 'Mark' (author last name) on input[name='keyword']
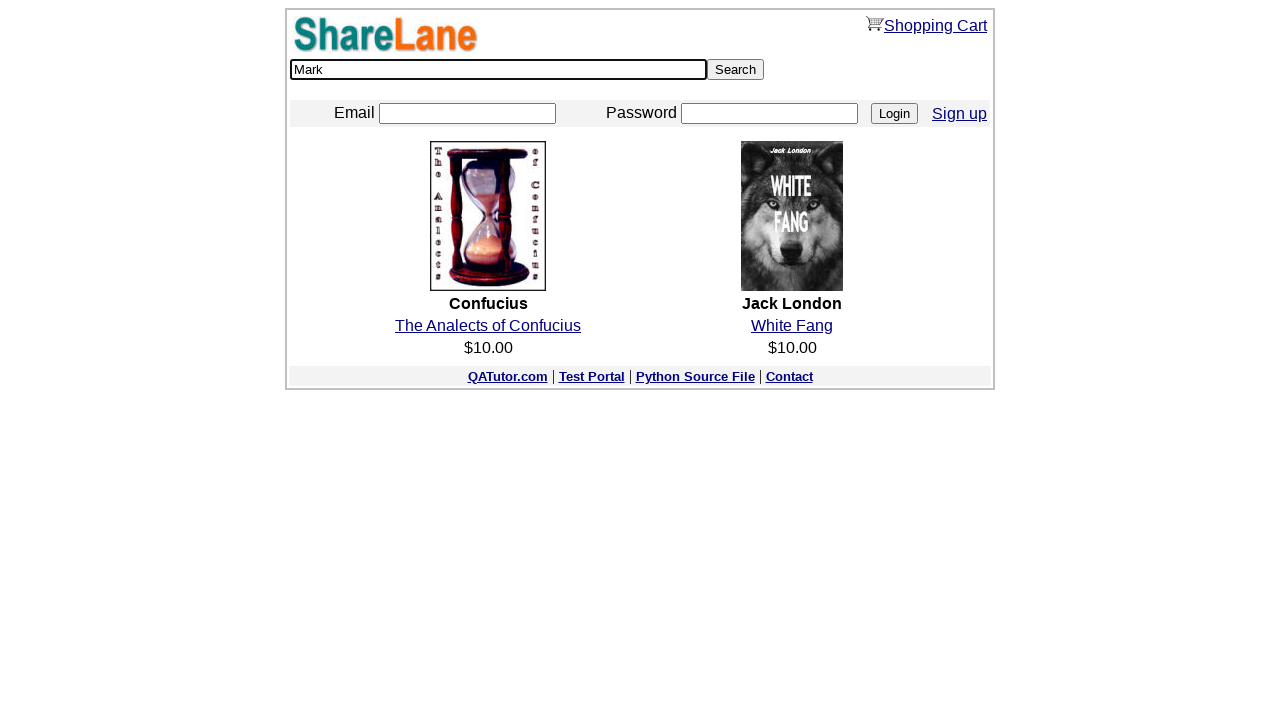

Clicked Search button to search for author 'Mark' at (736, 70) on input[value='Search']
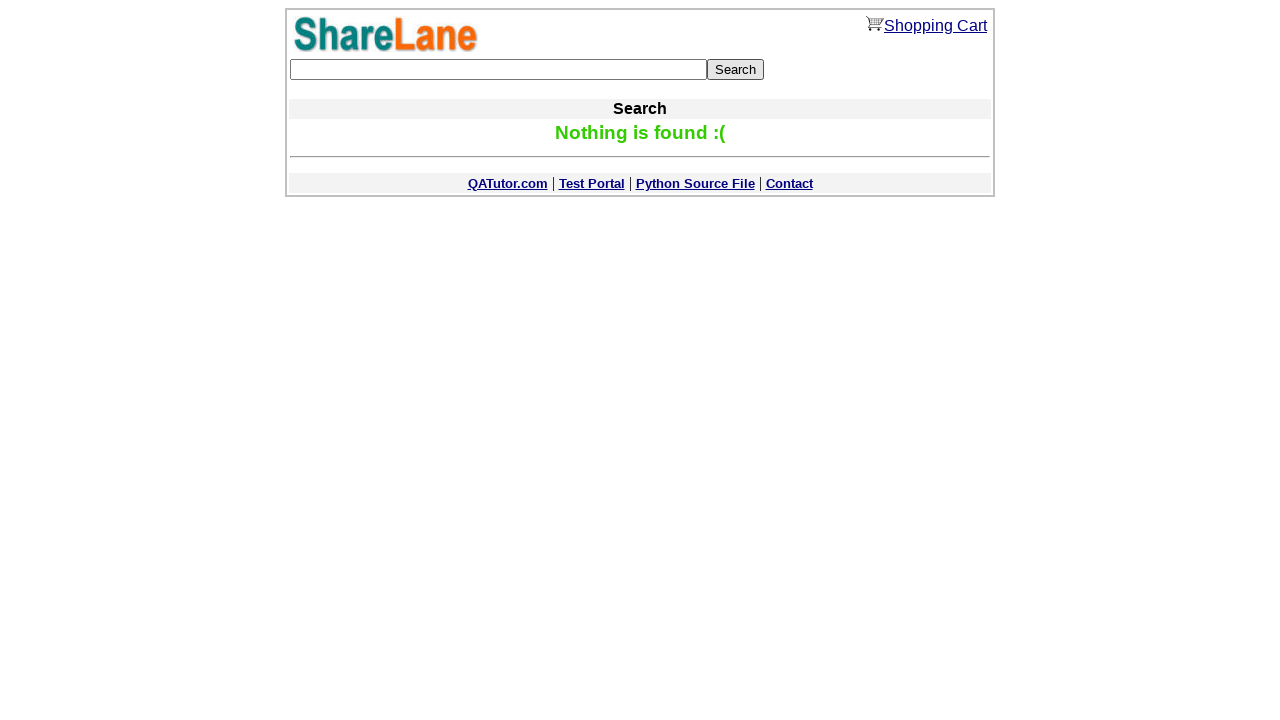

Verified 'Nothing is found :(' message displayed - no books found for author last name 'Mark'
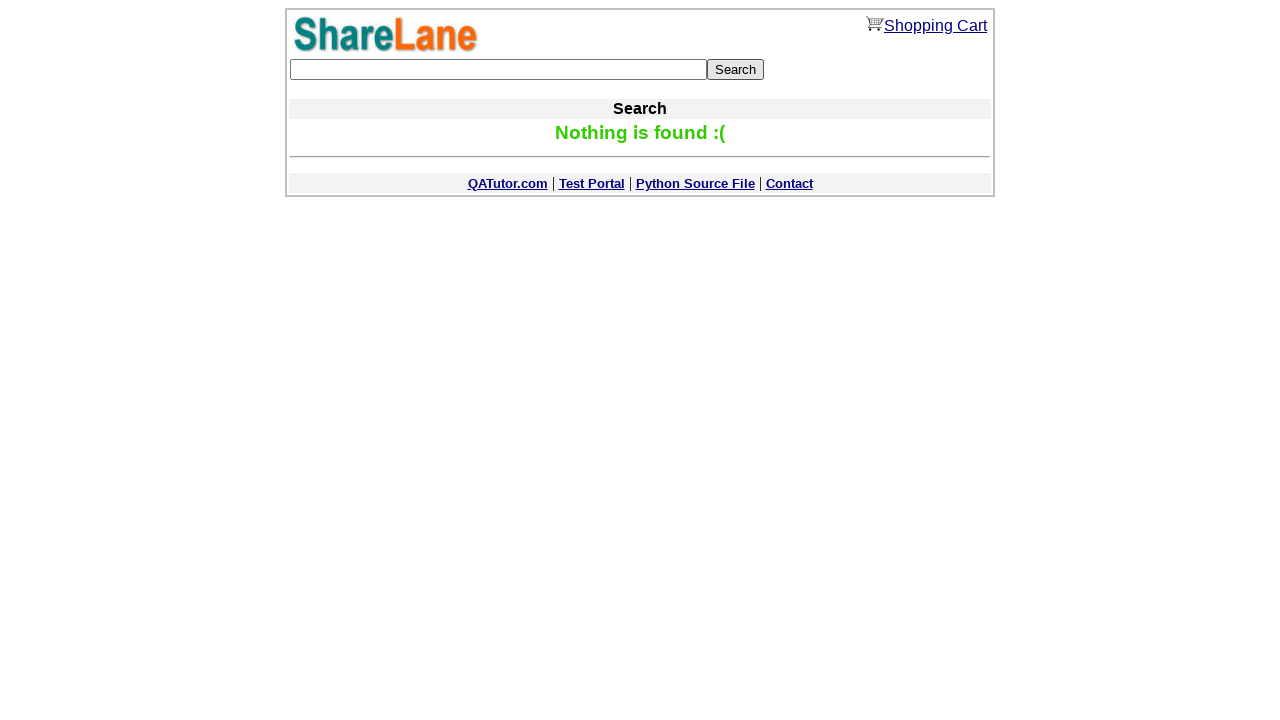

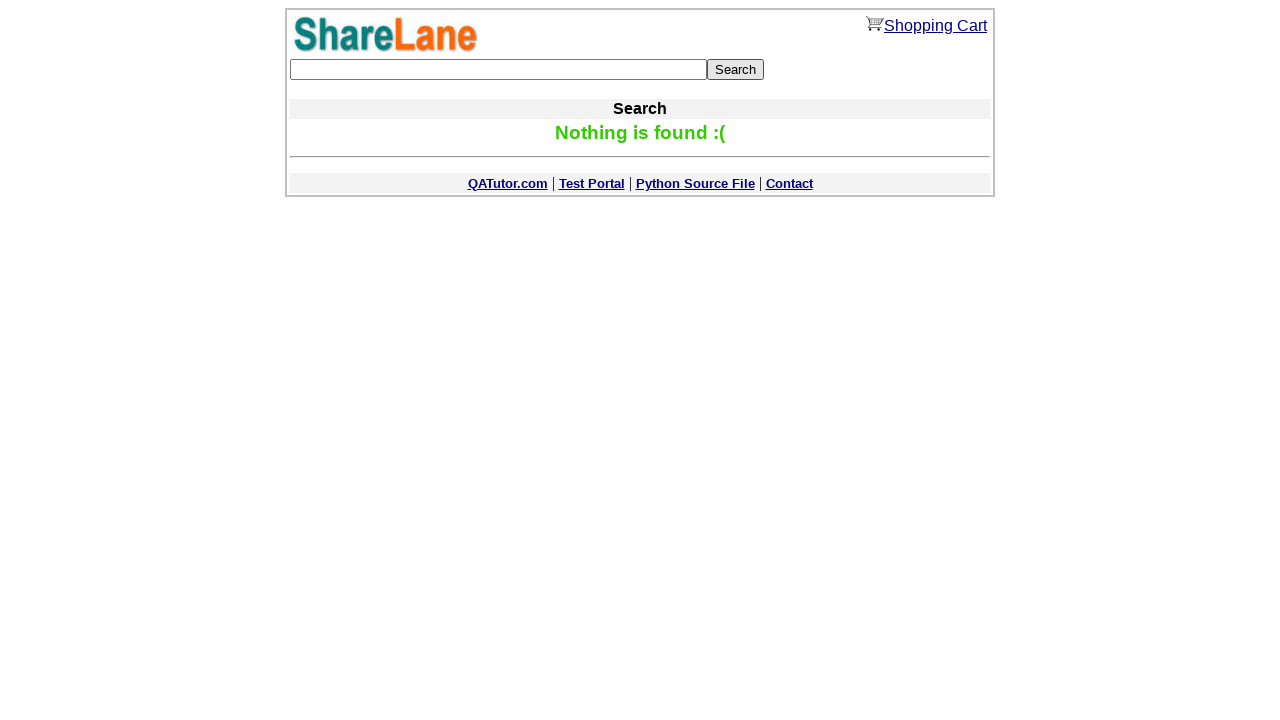